Tests prompt alert functionality by clicking a button to trigger an alert, entering text into the prompt, accepting it, and verifying the result is displayed on the page

Starting URL: https://www.leafground.com/alert.xhtml

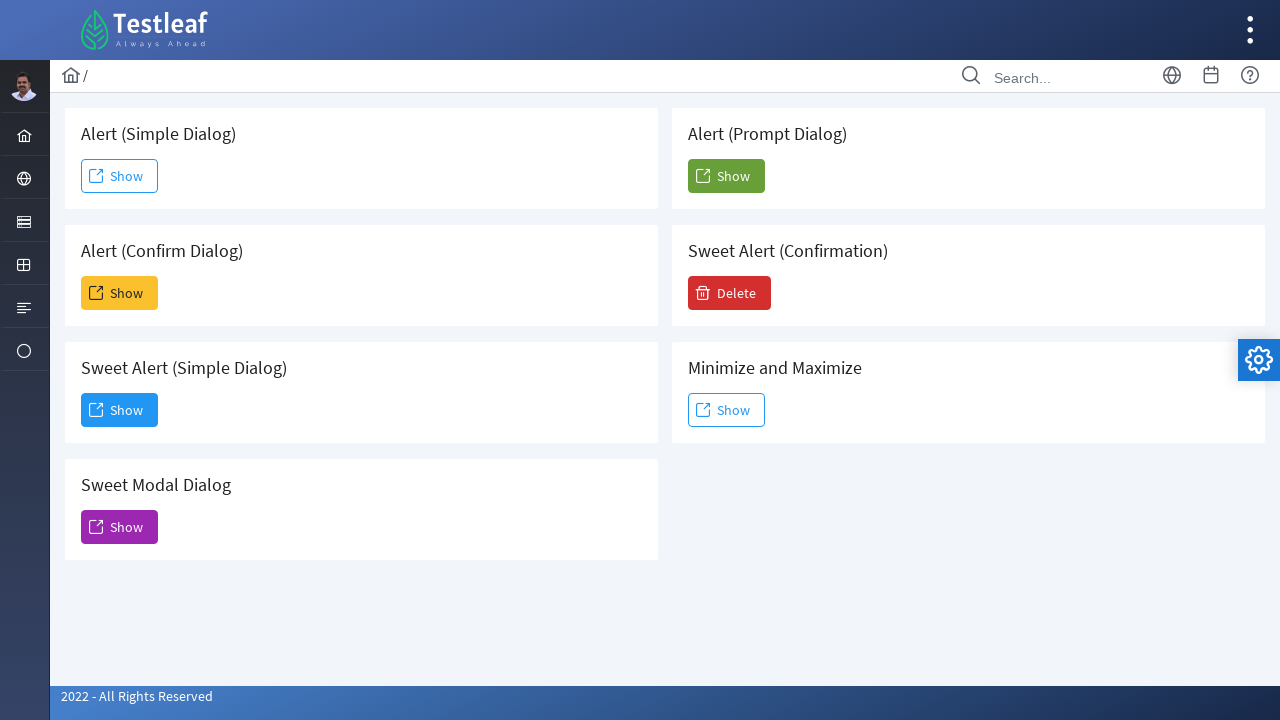

Clicked 'Show' button to trigger prompt alert at (726, 176) on xpath=(//span[text()='Show'])[5]
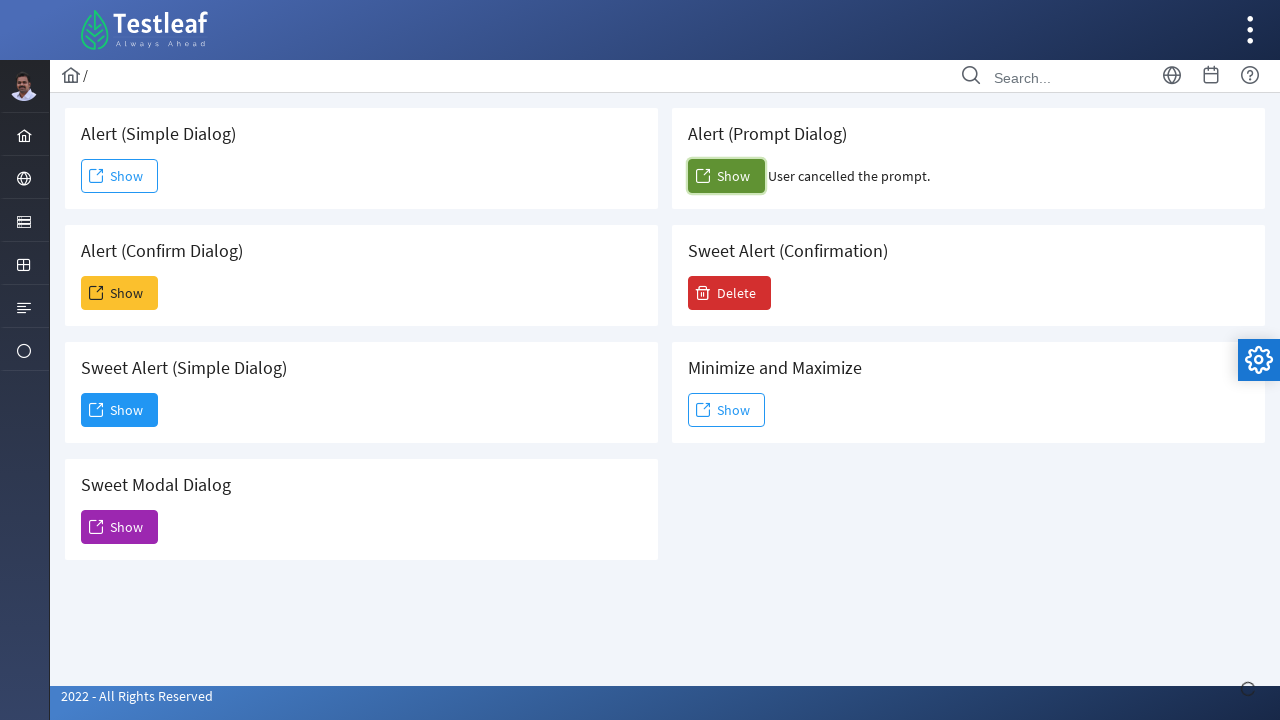

Set up dialog handler to accept prompt with text 'Sasirekha'
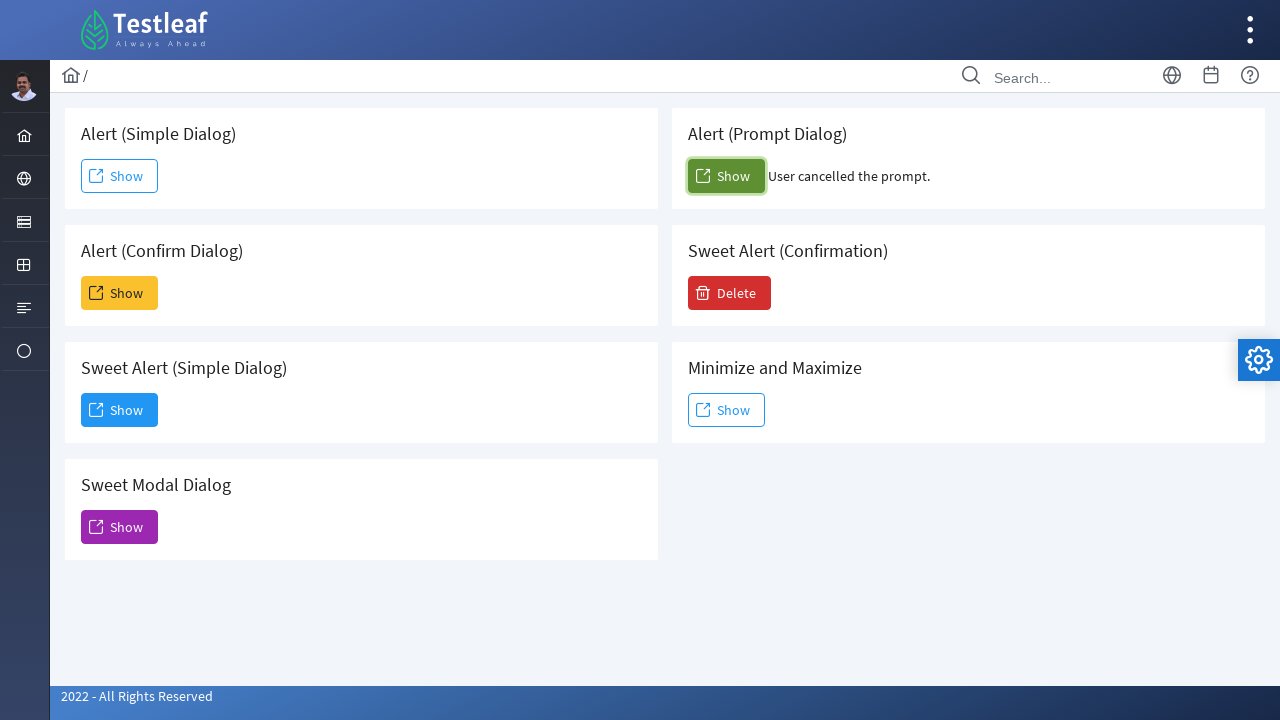

Clicked 'Show' button again to trigger the dialog at (726, 176) on xpath=(//span[text()='Show'])[5]
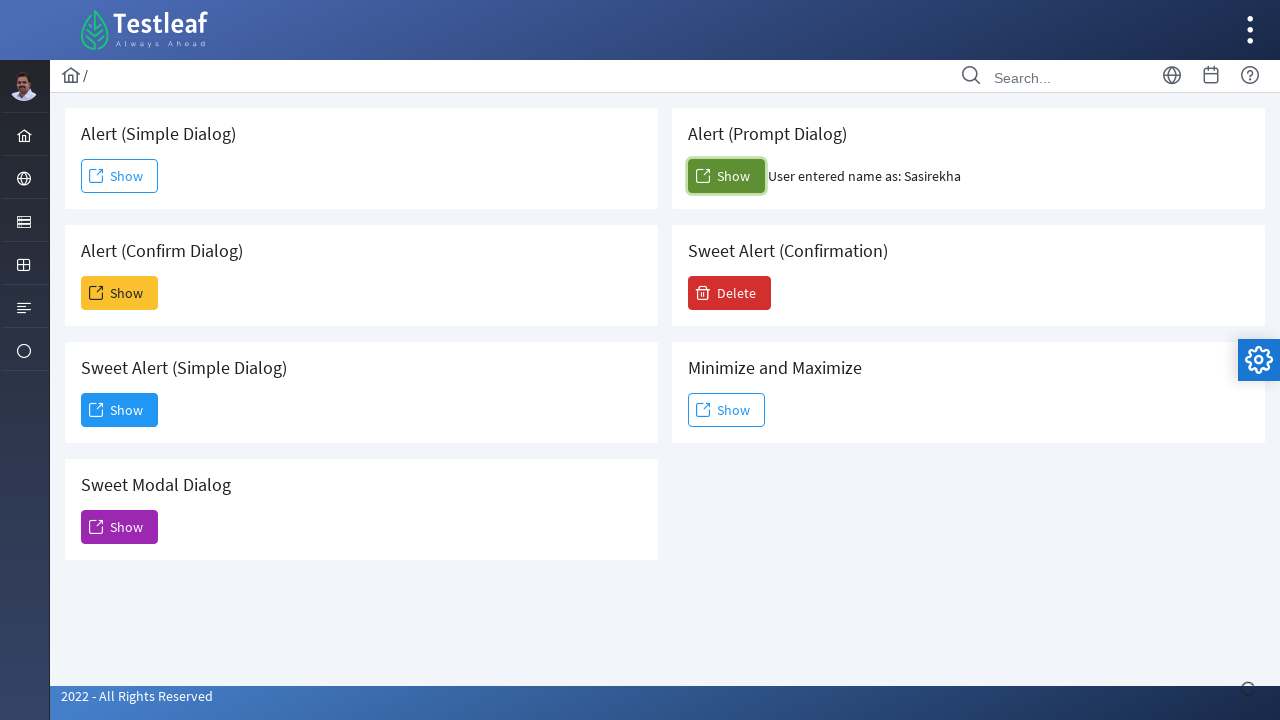

Waited for result element to load
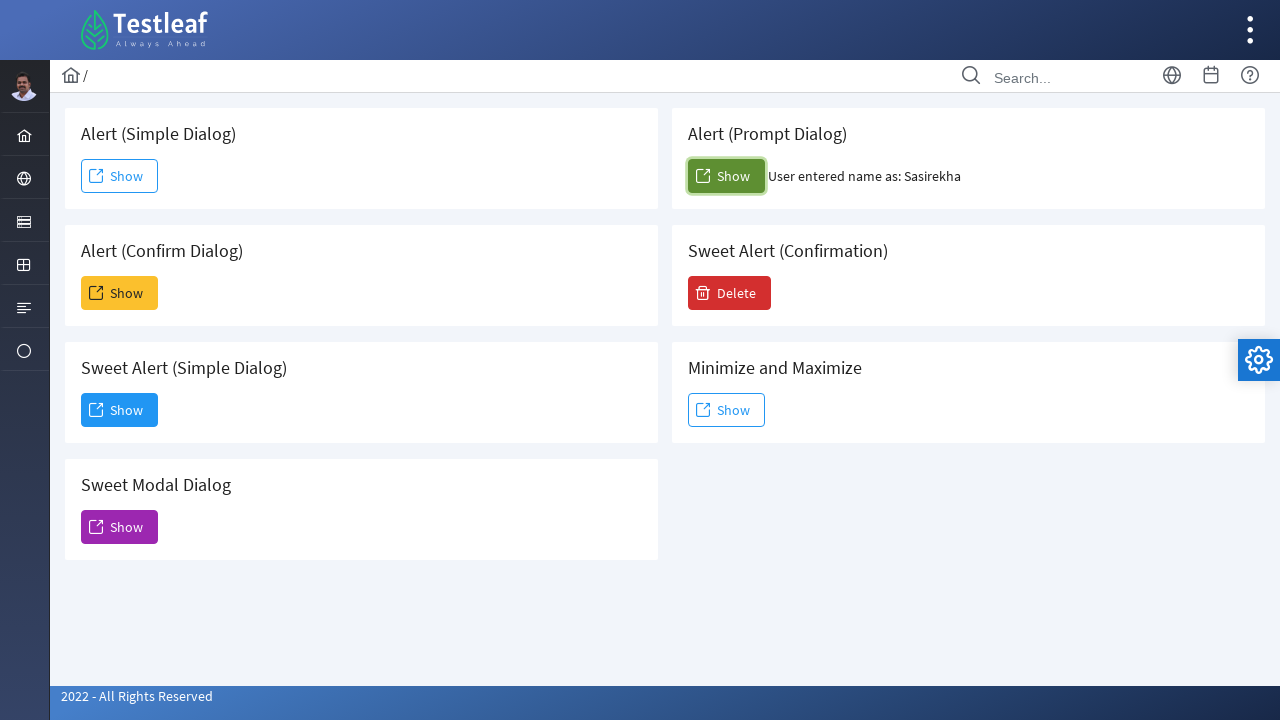

Retrieved result text from confirm_result element
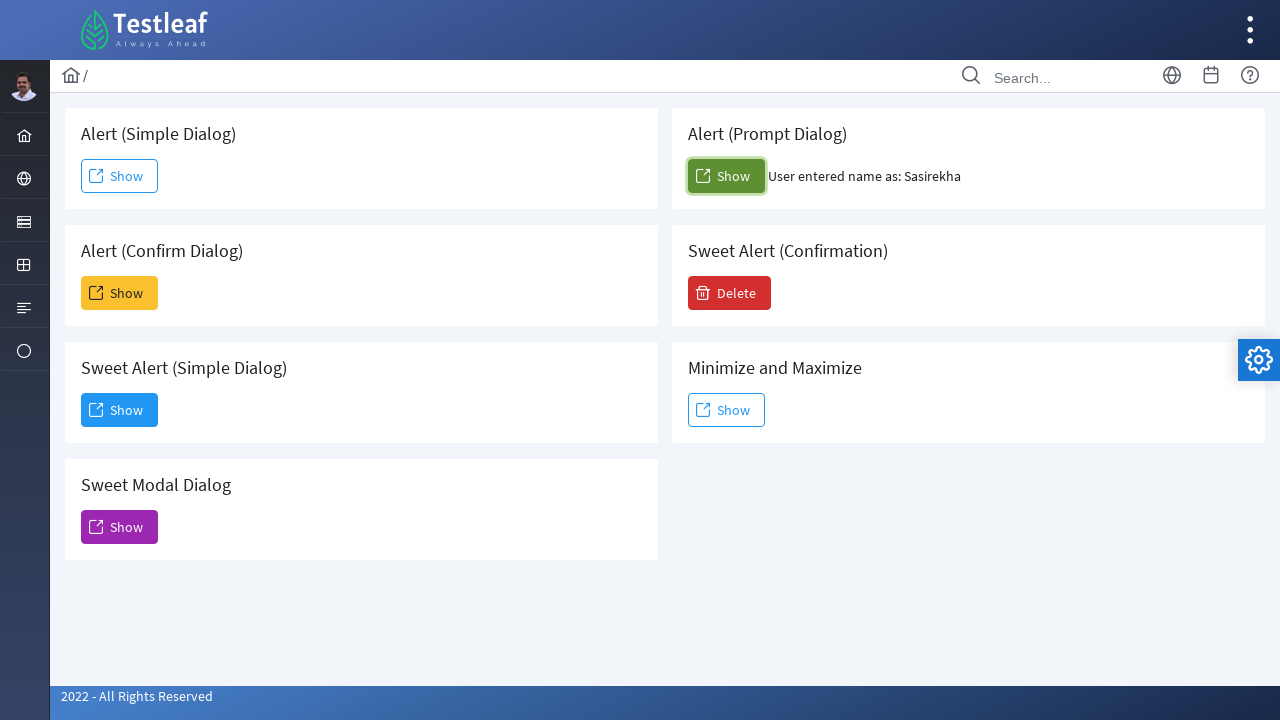

Verified that 'Sasirekha' appears in the result text
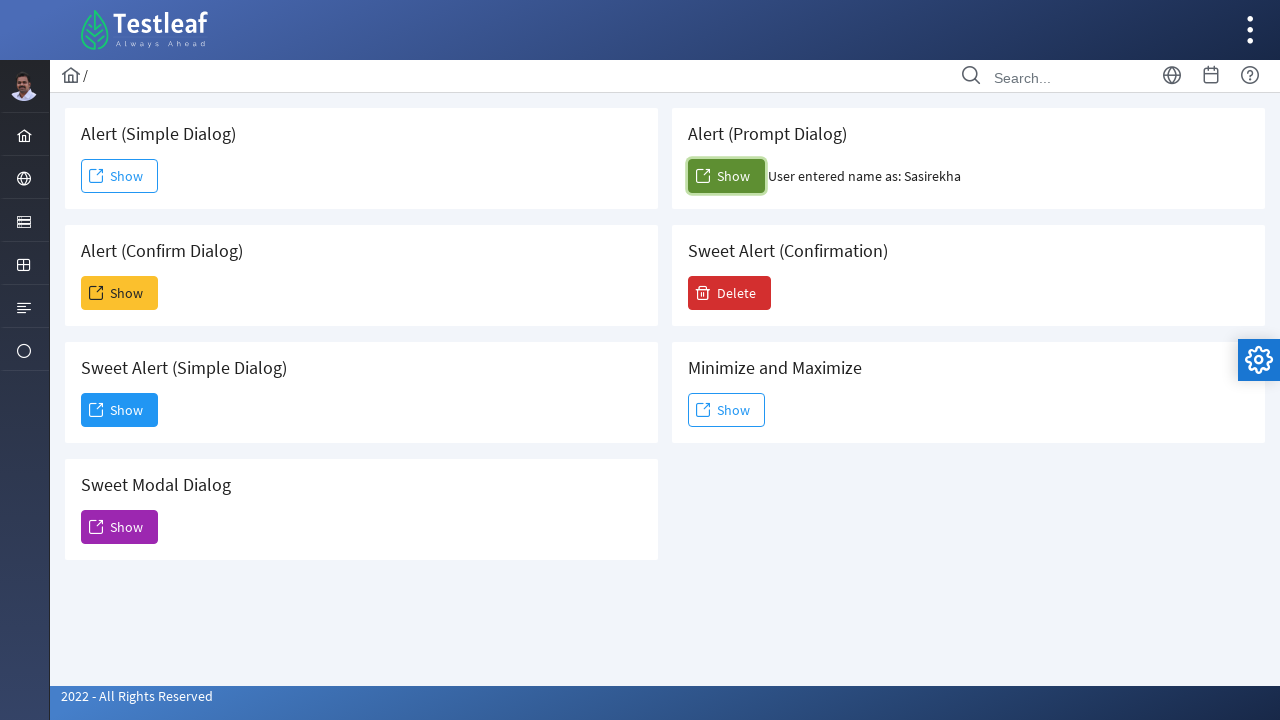

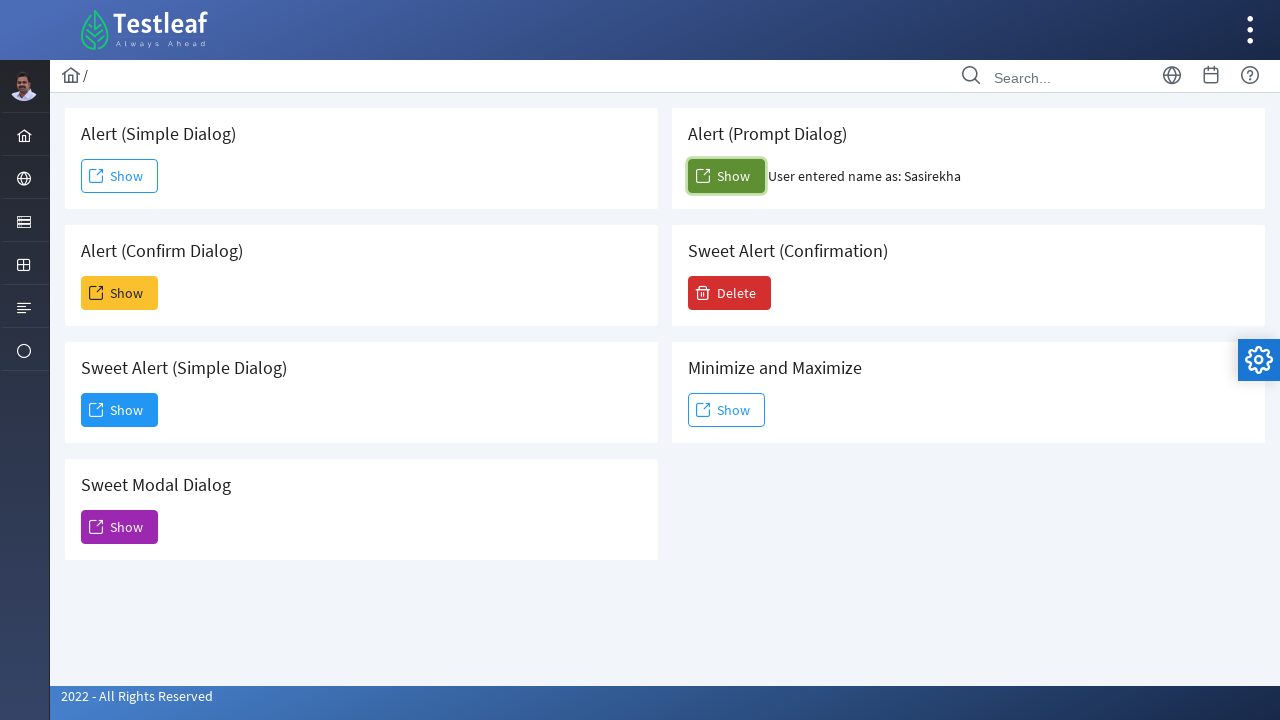